Tests AJAX functionality by clicking a button that triggers an AJAX request and waiting for the success message to appear

Starting URL: http://uitestingplayground.com/ajax

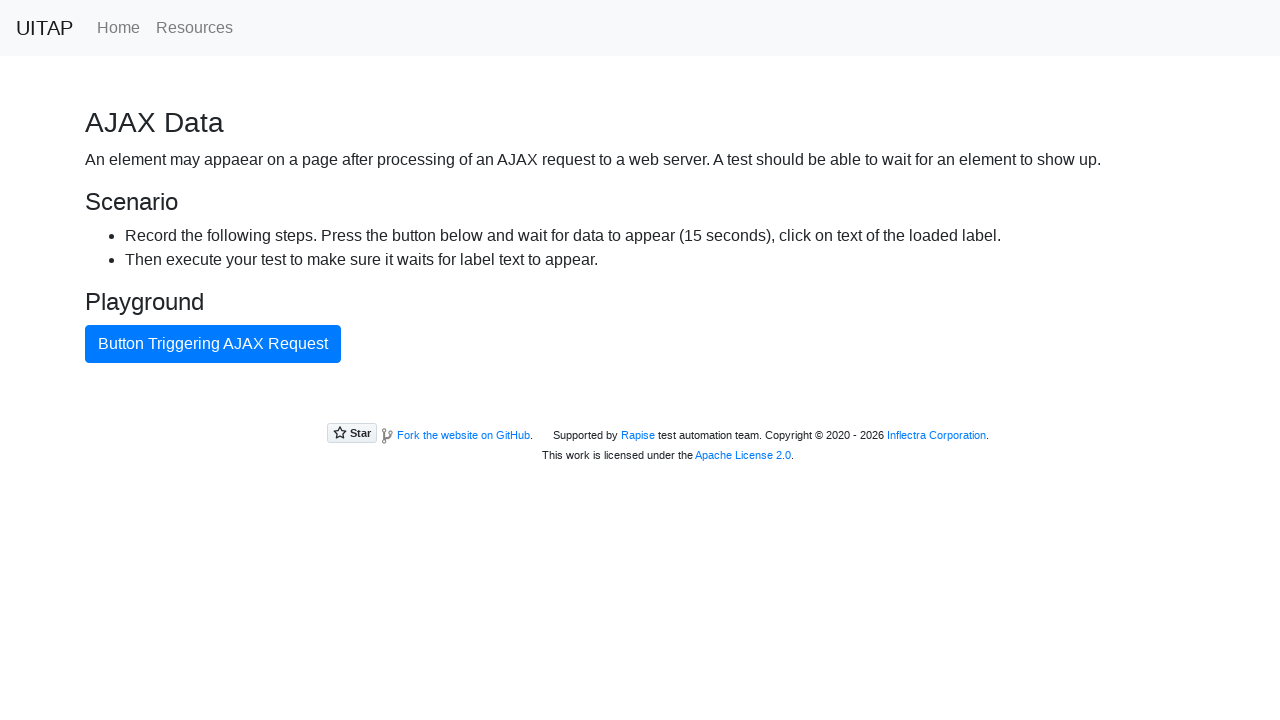

Clicked AJAX button to trigger request at (213, 344) on #ajaxButton
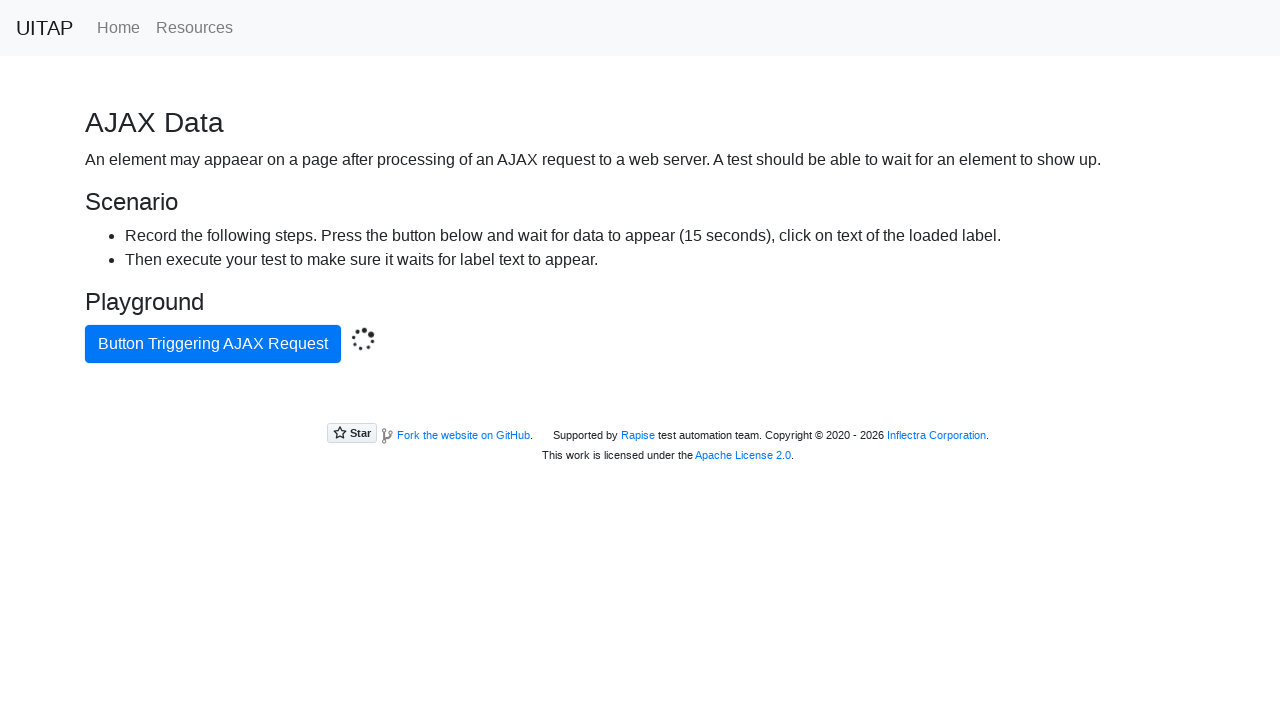

Waited for success message to appear after AJAX completes
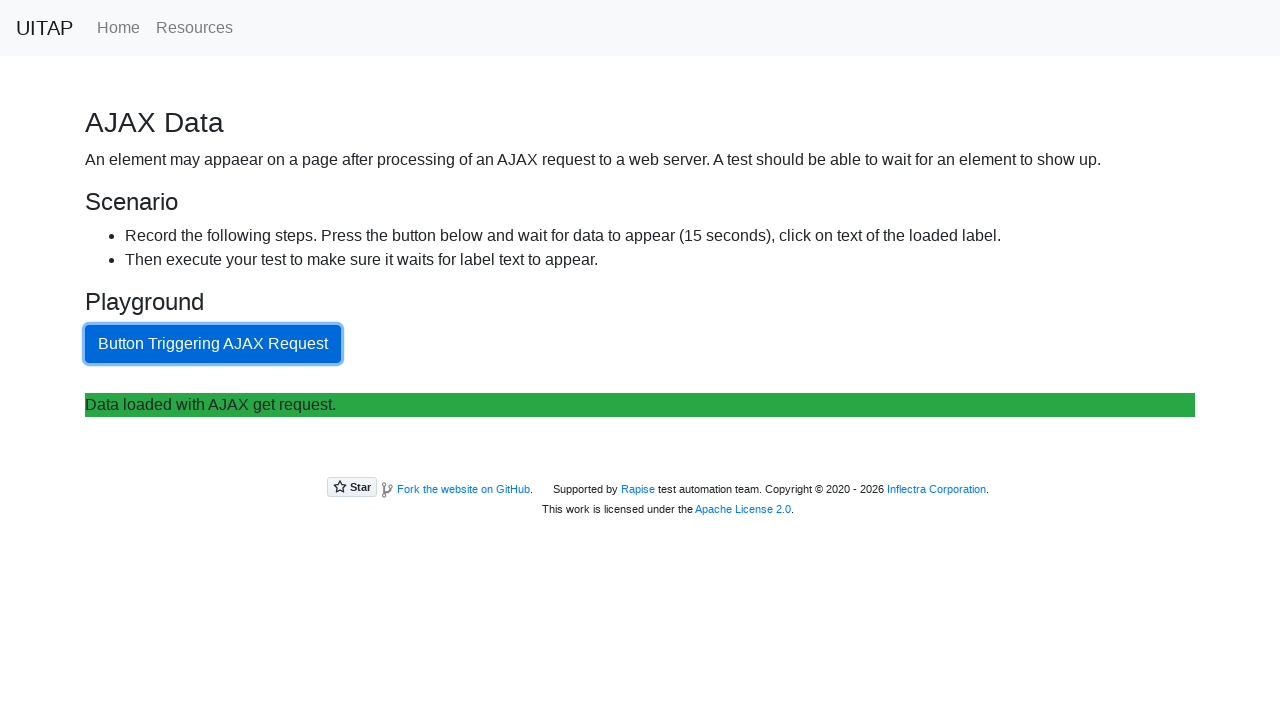

Located the success element
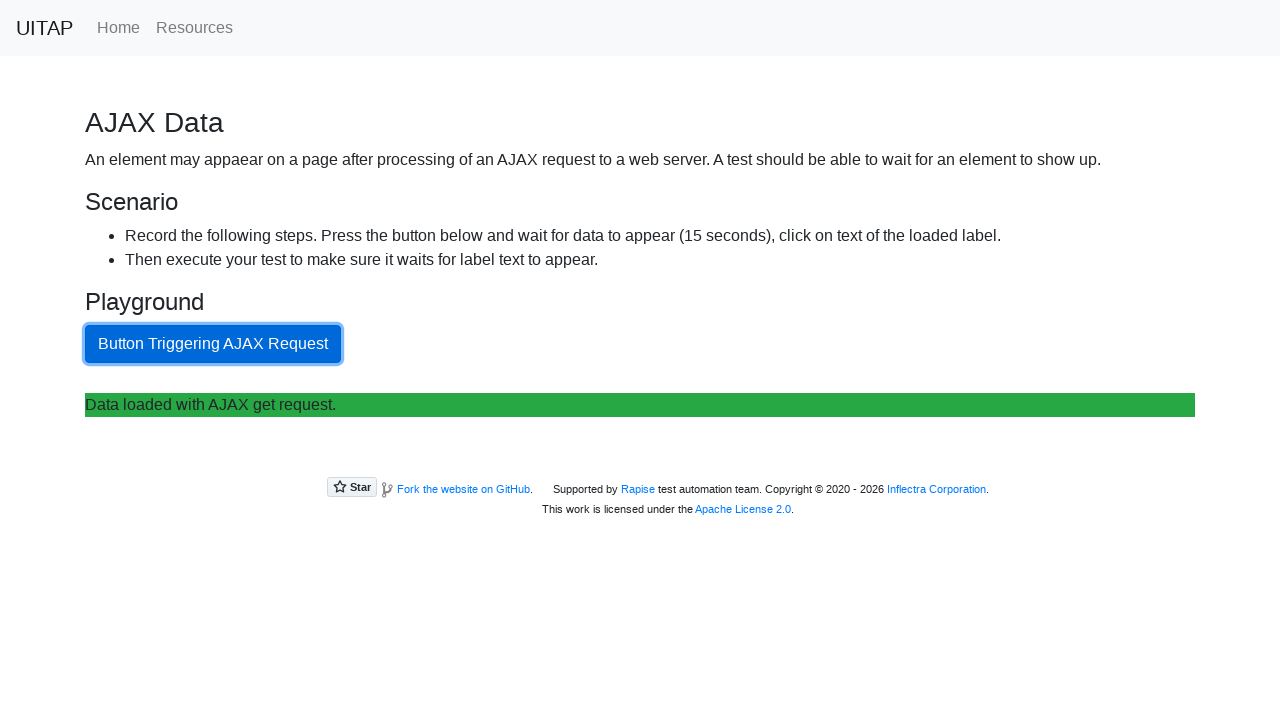

Extracted success message text: 'Data loaded with AJAX get request.'
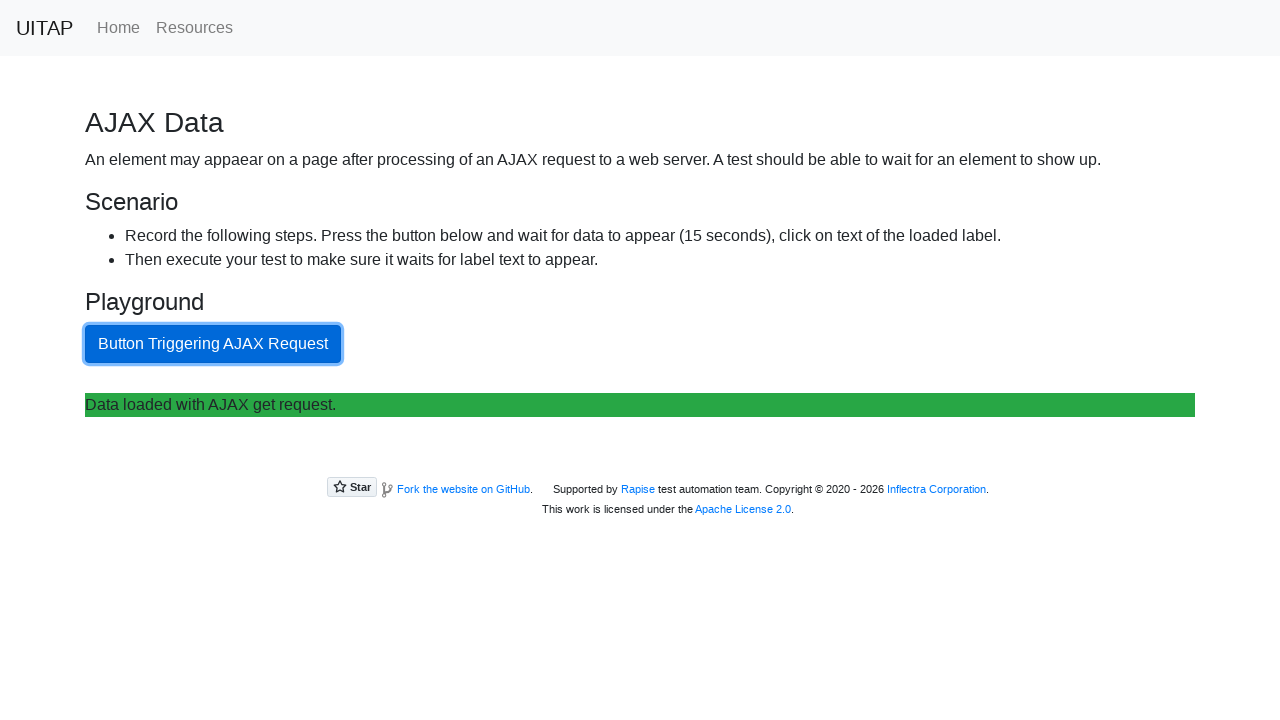

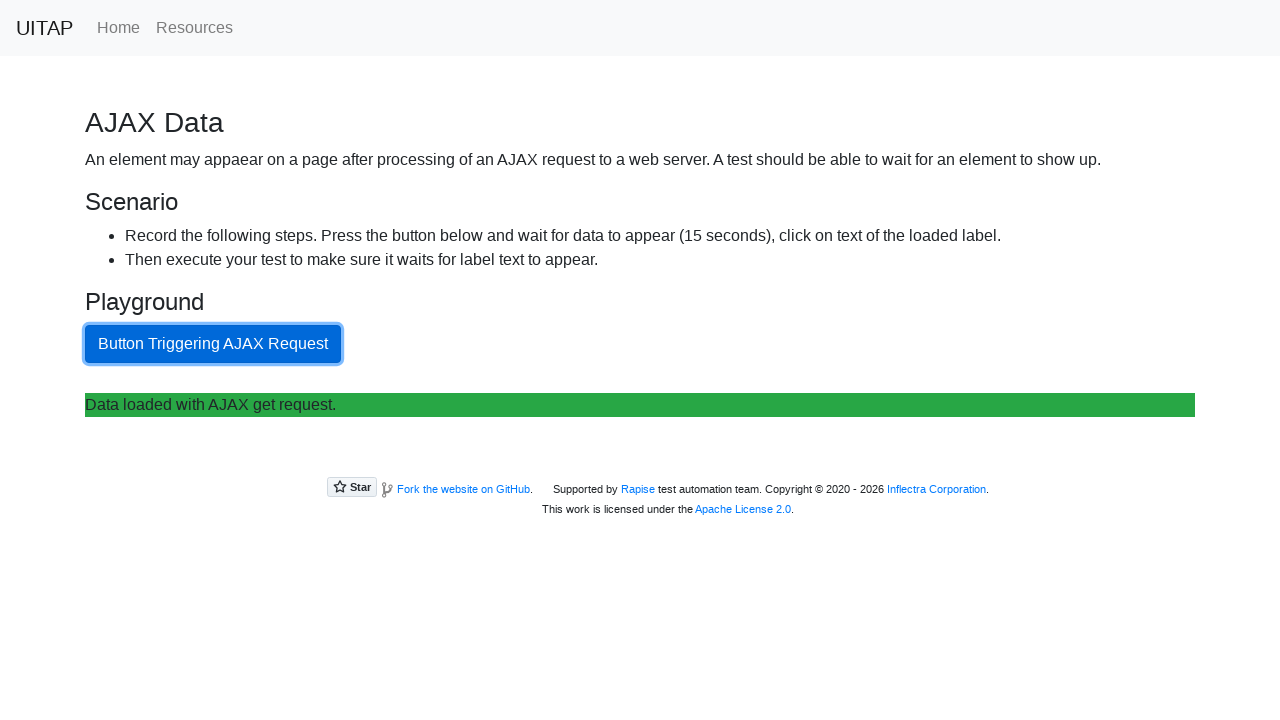